Tests horizontal slider functionality by setting the slider value using JavaScript and verifying the displayed value updates accordingly

Starting URL: https://the-internet.herokuapp.com/horizontal_slider

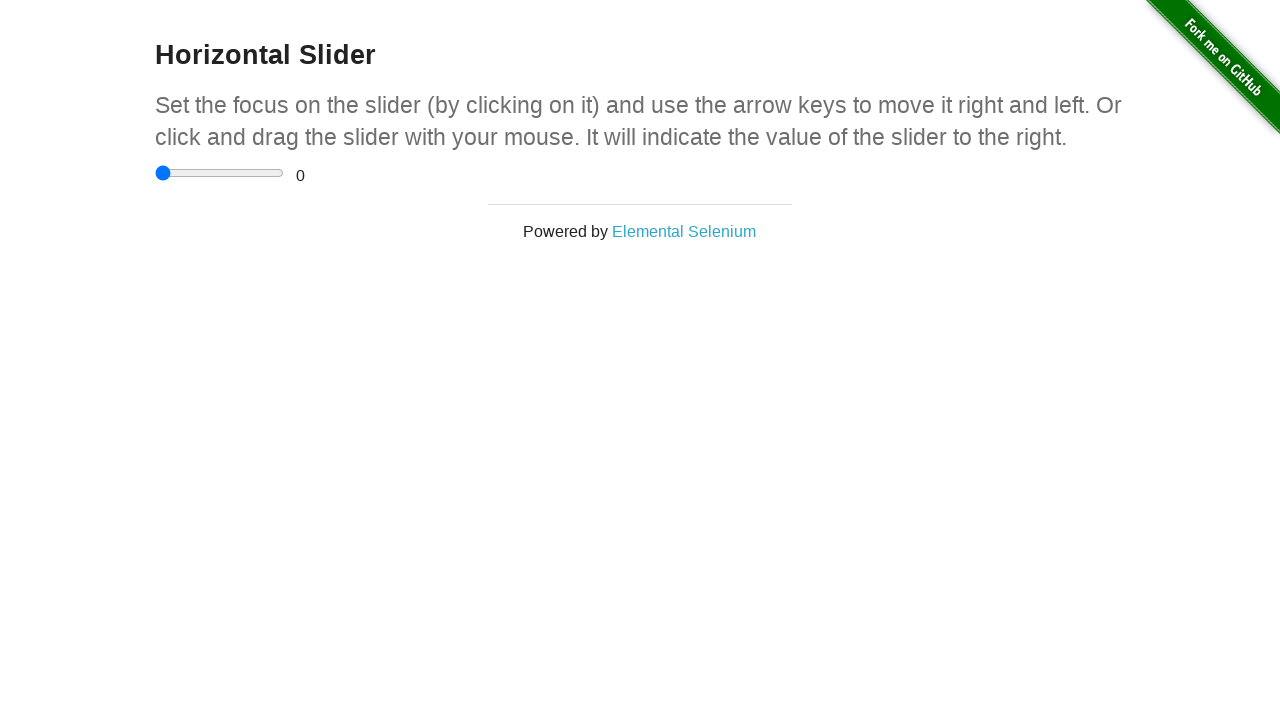

Located the horizontal slider input element
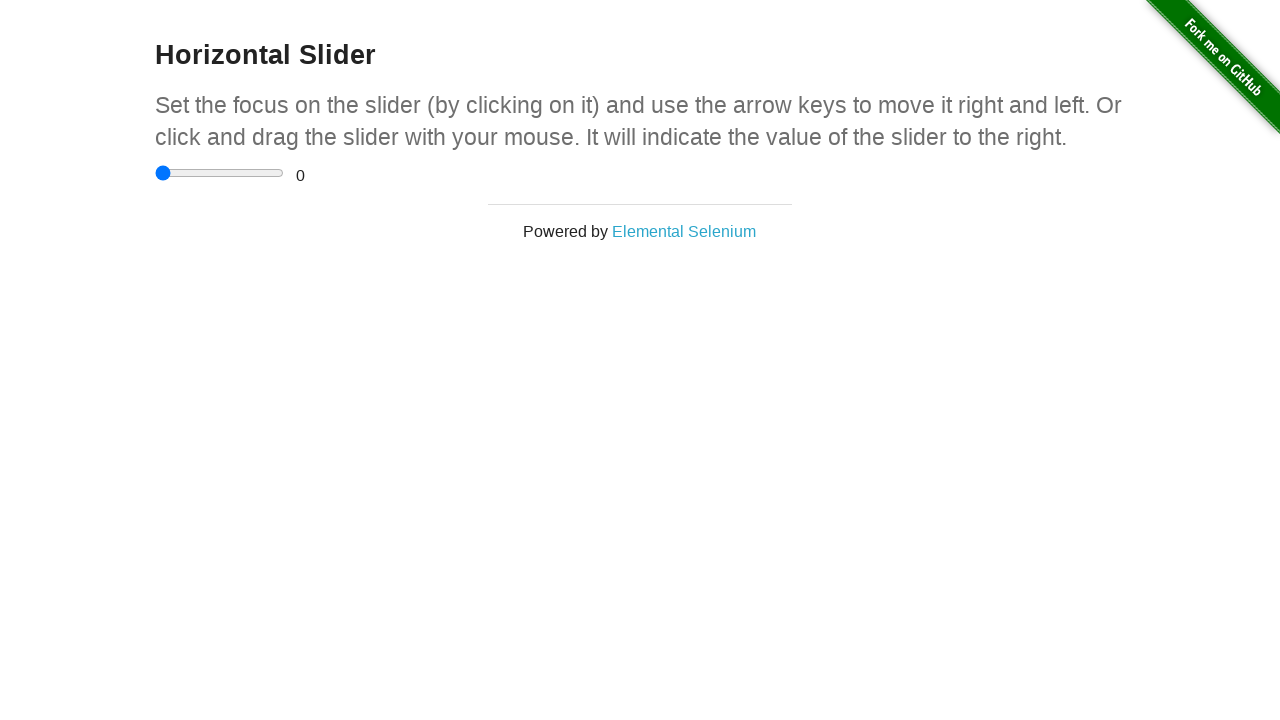

Set slider value to 3.5 using JavaScript and triggered change event
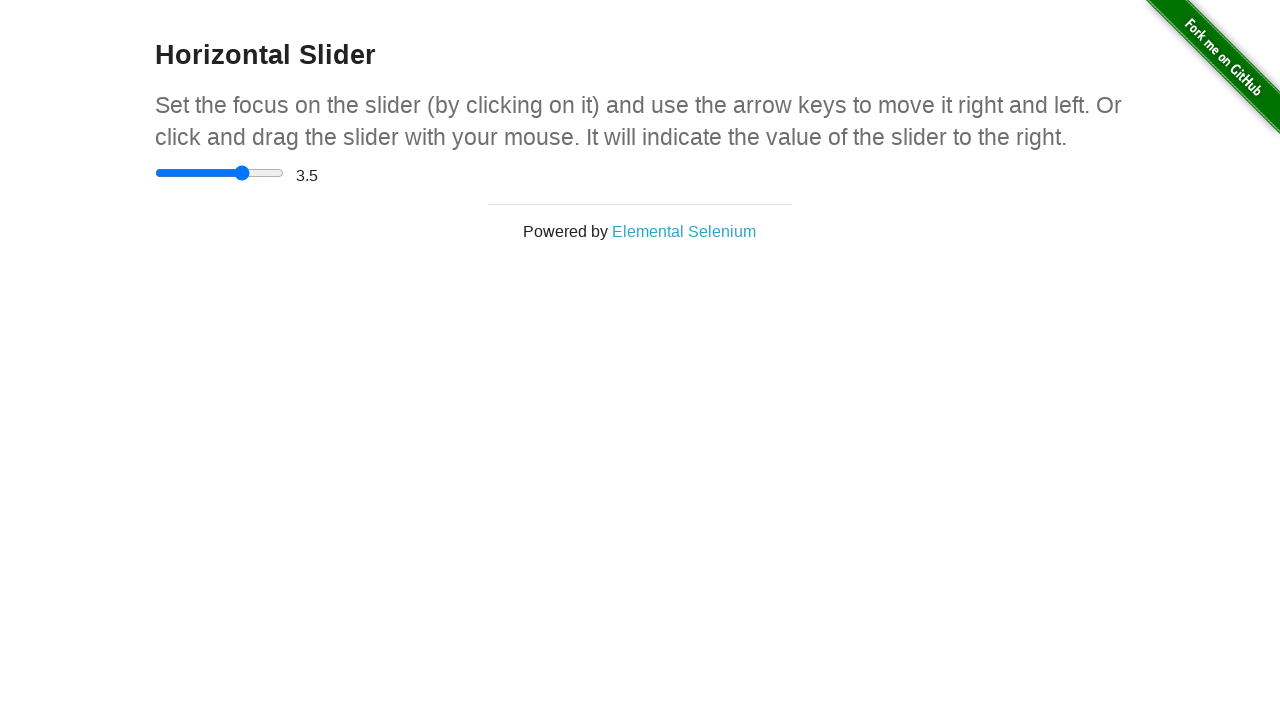

Range value display element loaded and is visible
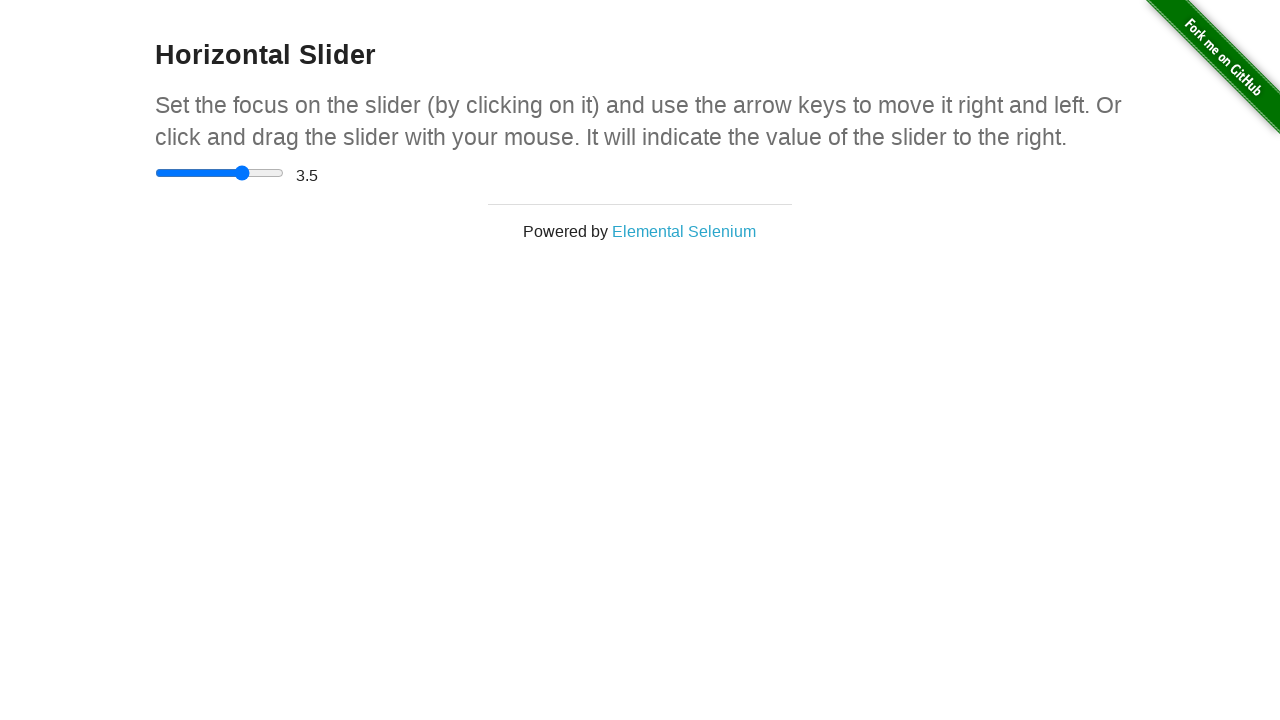

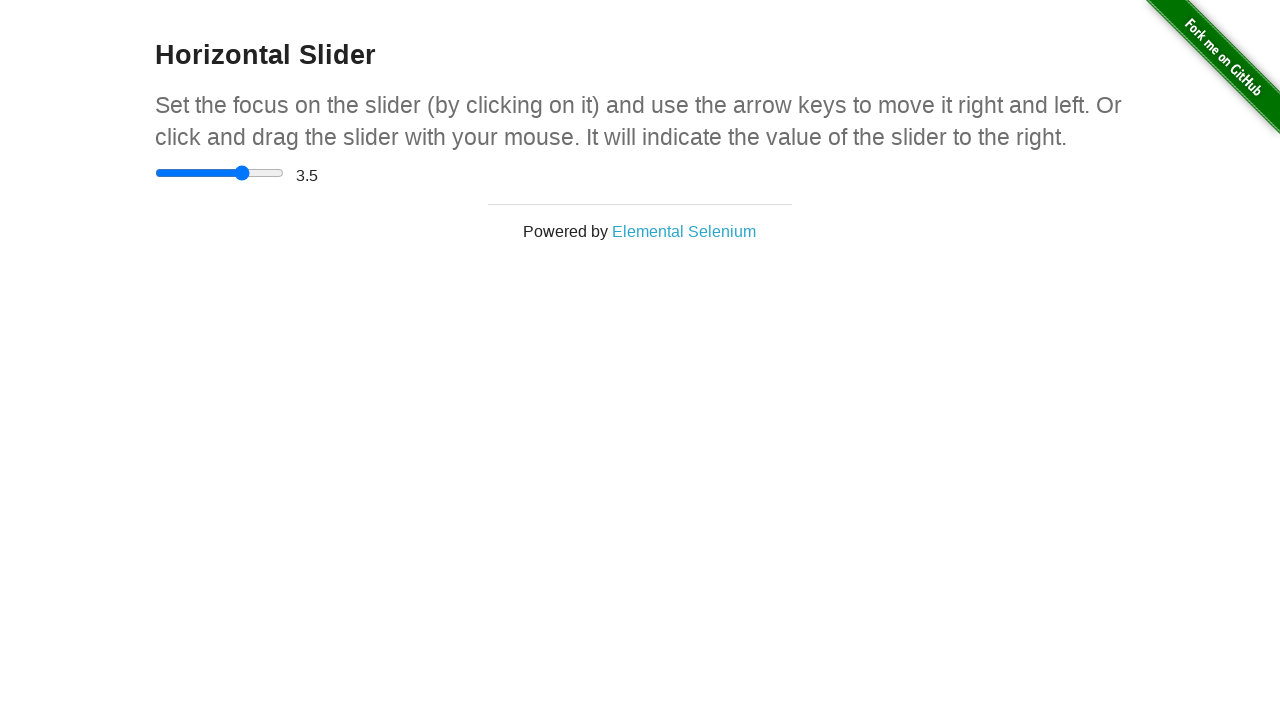